Tests the job application flow on Zoho careers page by navigating to job openings, selecting a QA Engineer position, and filling out the application form with personal details, experience, and preferences.

Starting URL: https://careers.zohocorp.com/jobs/careers

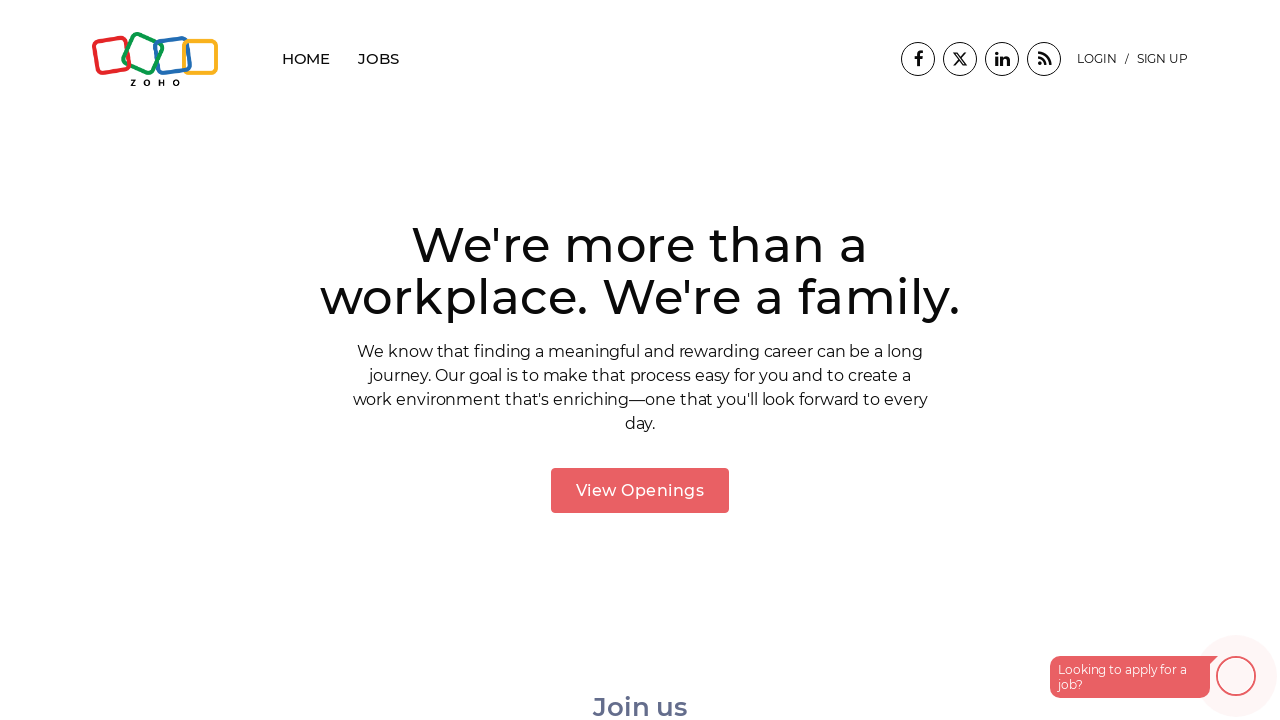

Clicked View Openings button at (640, 491) on a.button
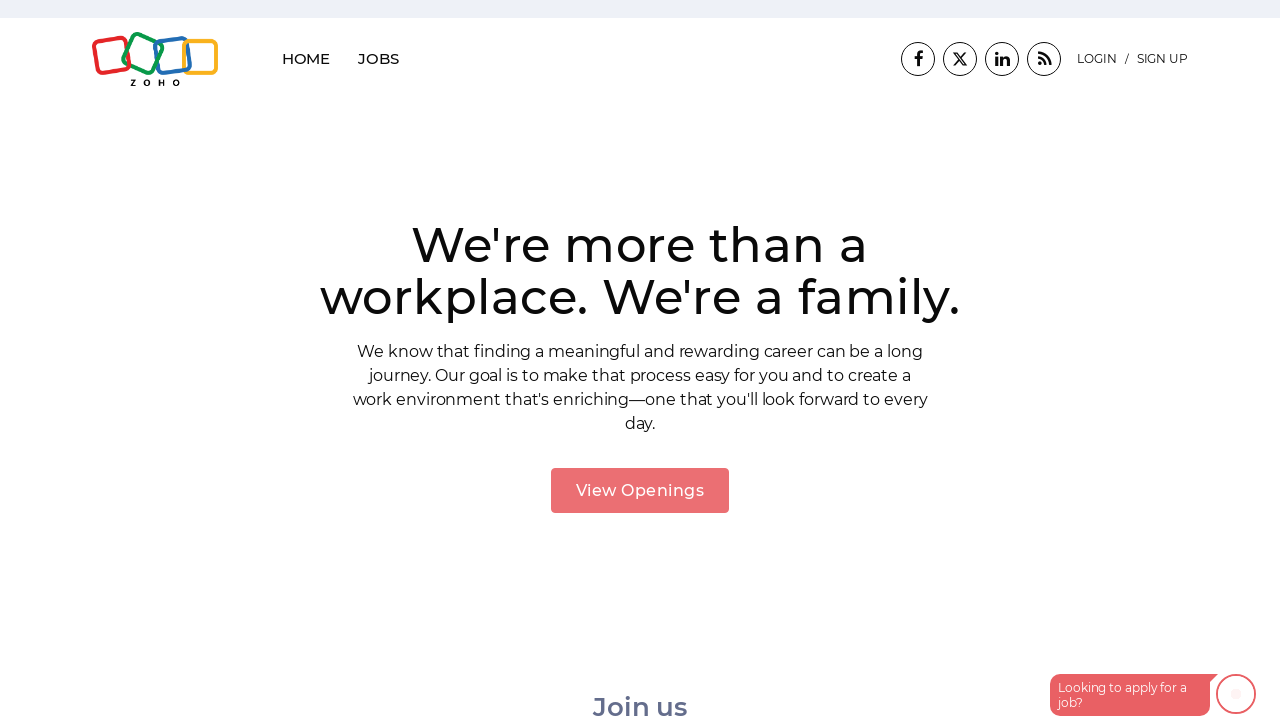

Waited for page to load after clicking View Openings
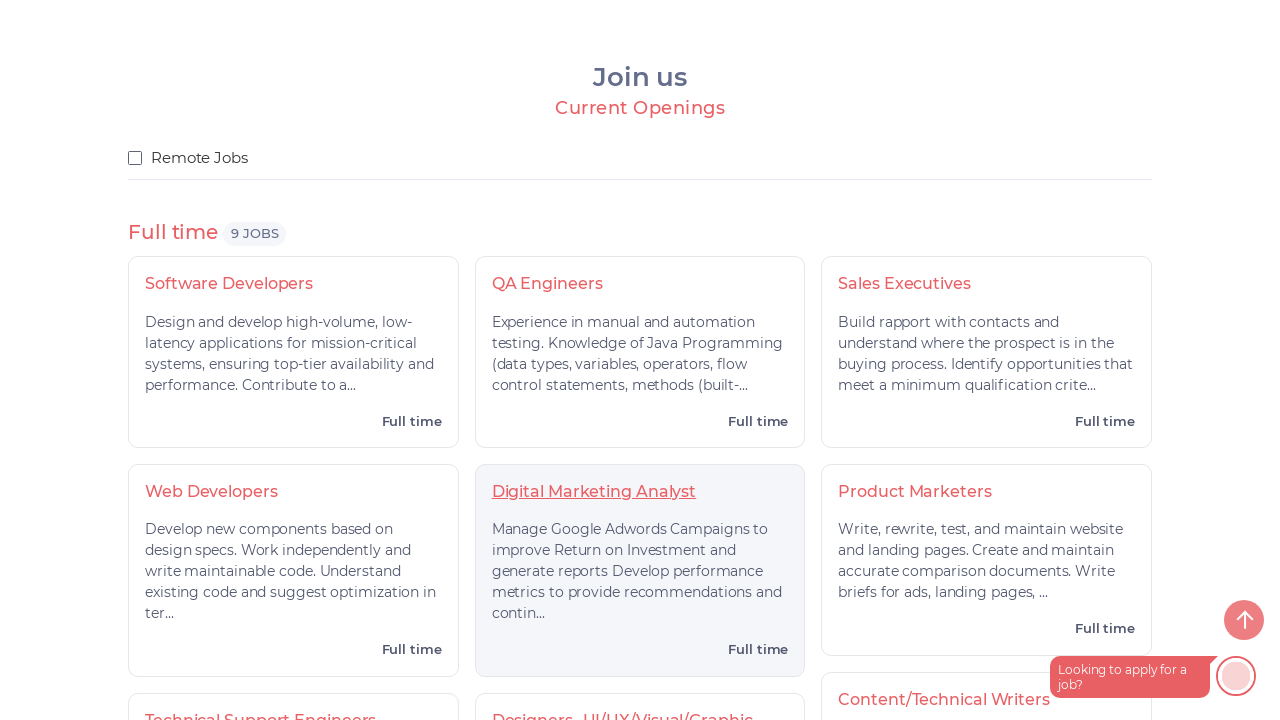

Clicked on QA Engineer position at (640, 354) on xpath=//p[contains(text(),'Experience in manual and automation testing')]
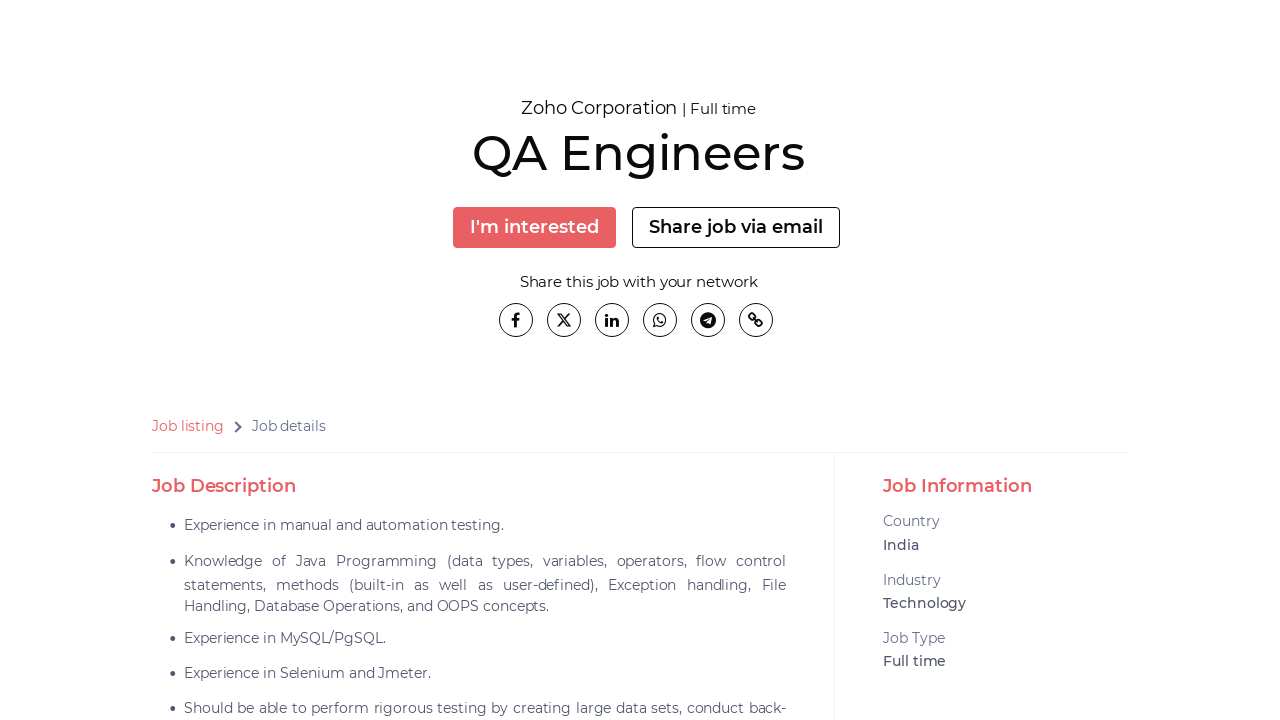

Waited for job details page to load
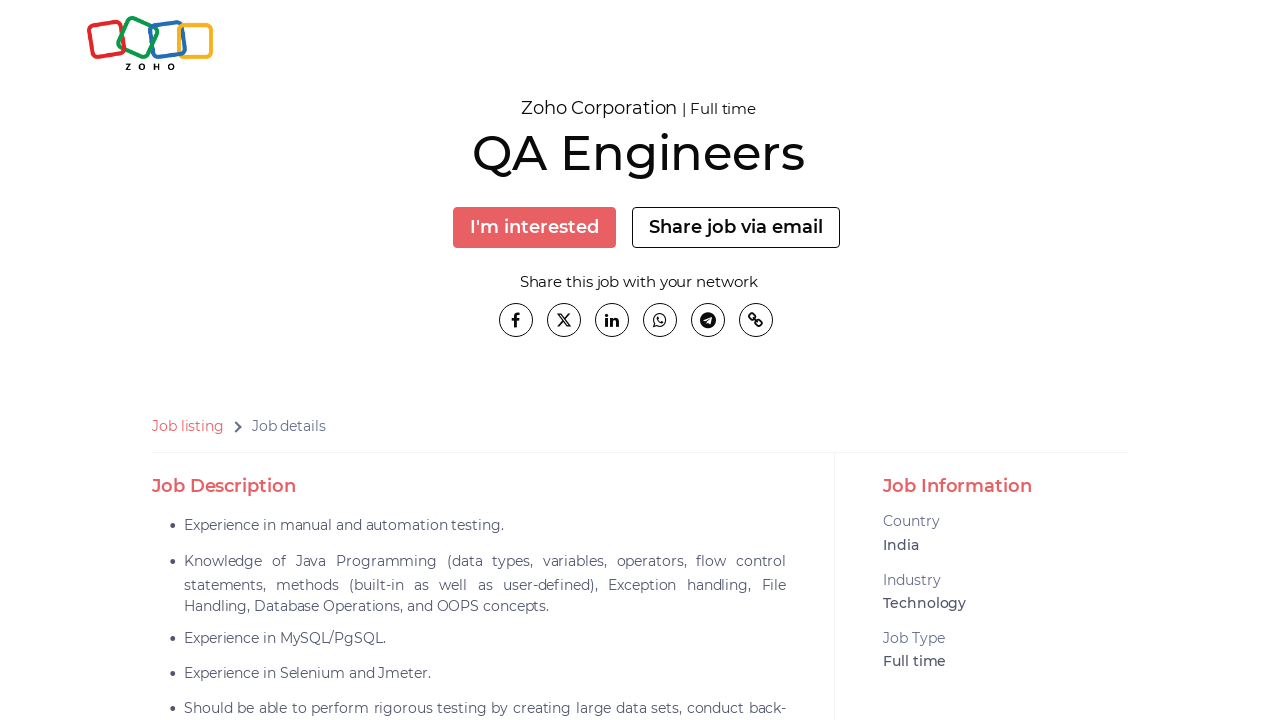

Clicked 'I'm Interested' button to open application form at (535, 227) on (//button[@type='button'])[1]
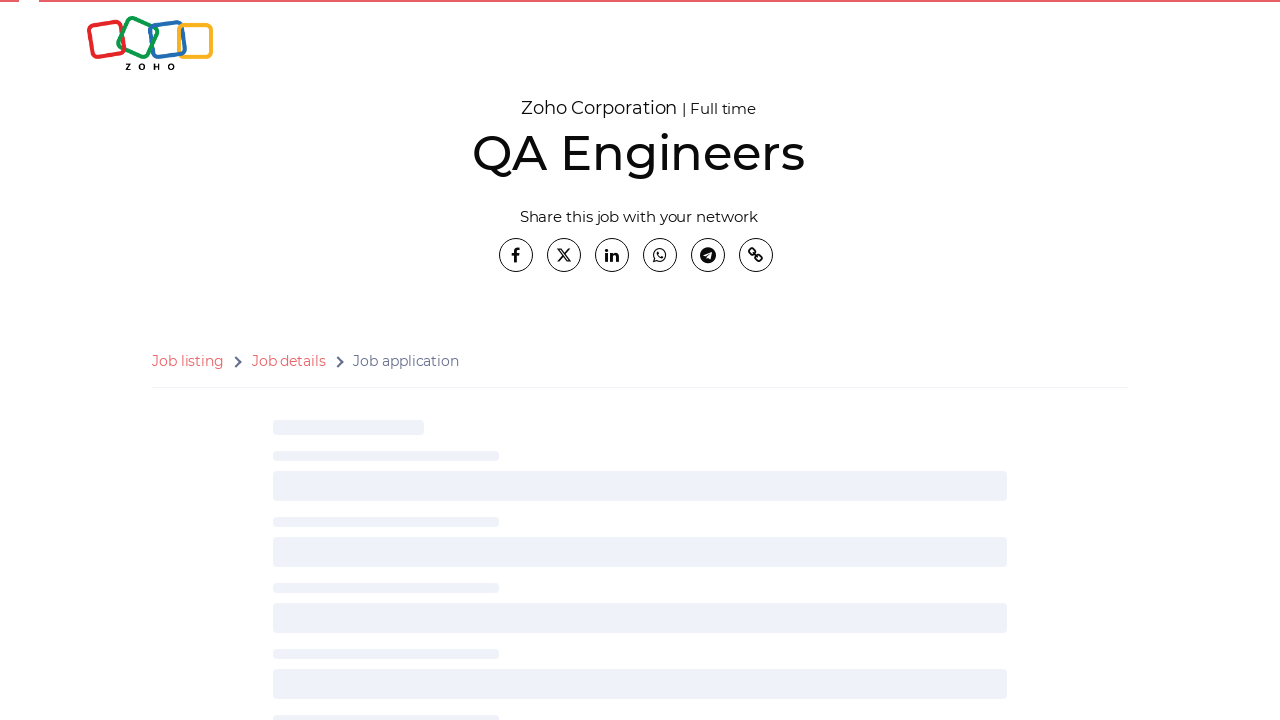

Waited for application form to load
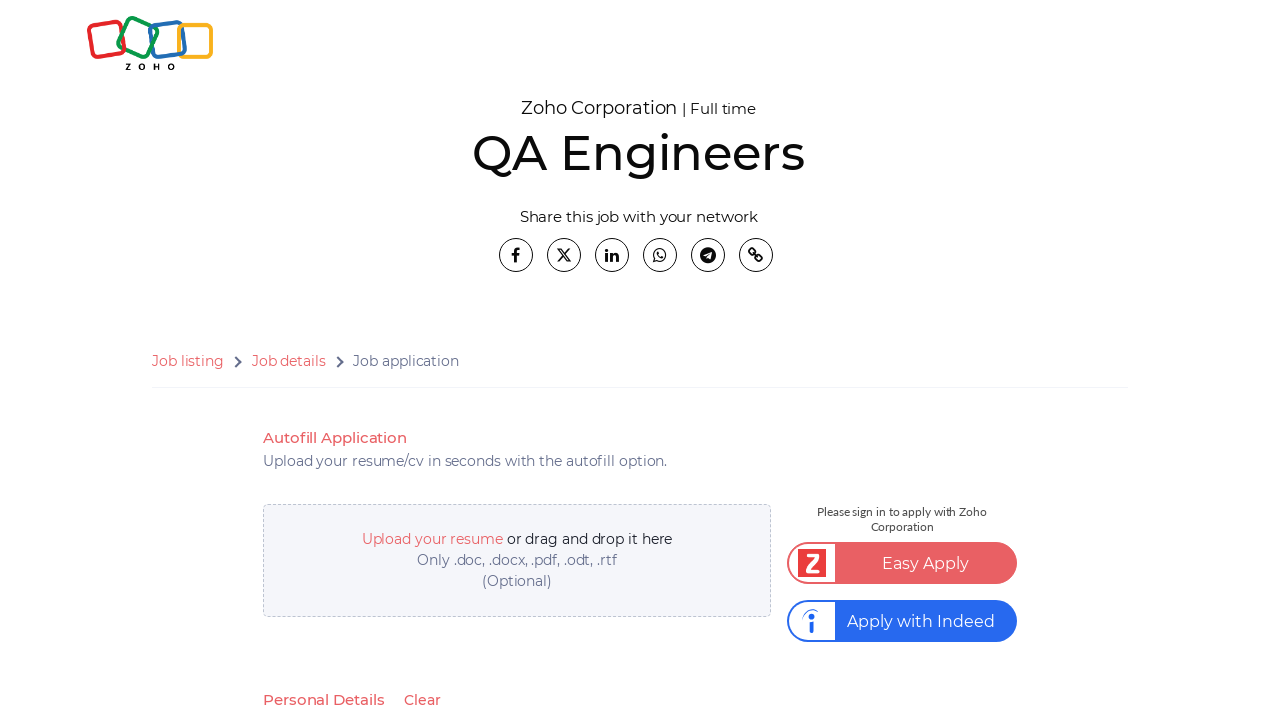

Opened salutation dropdown at (338, 360) on lyte-drop-button[data-zcqa='manual_Salutation']
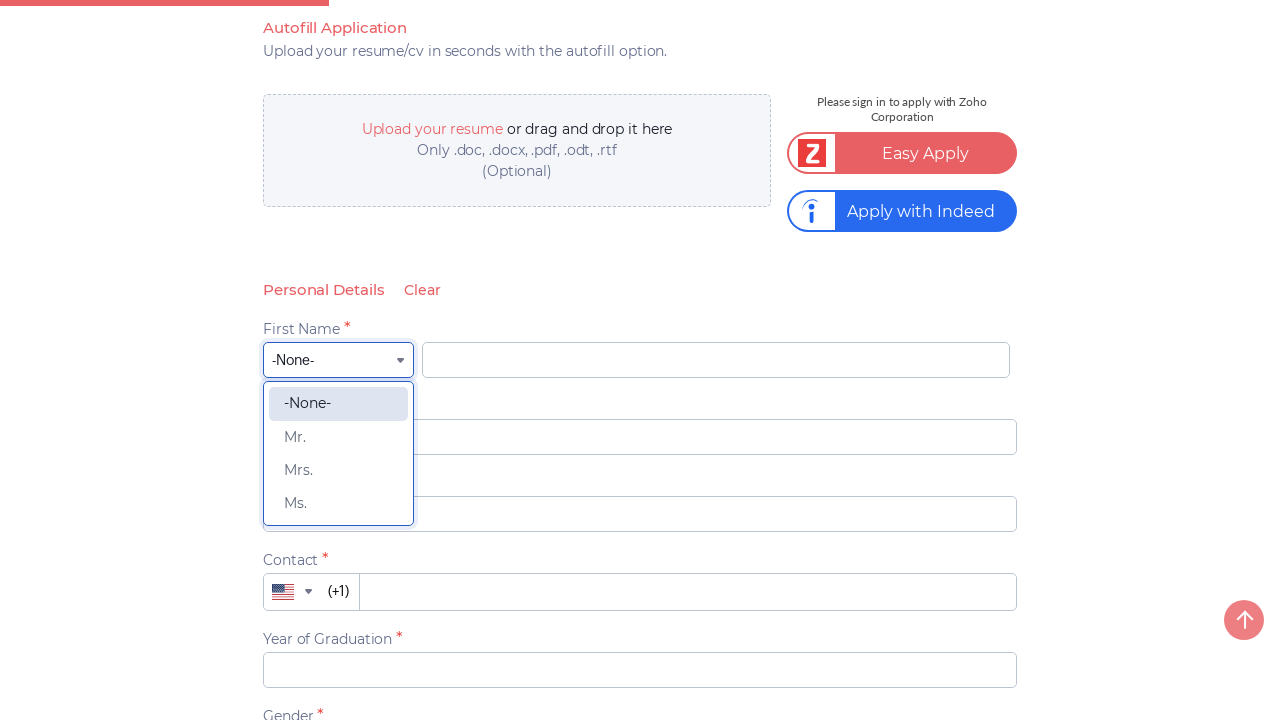

Selected 'Mr.' as salutation at (338, 437) on lyte-drop-item[data-value='Mr.']
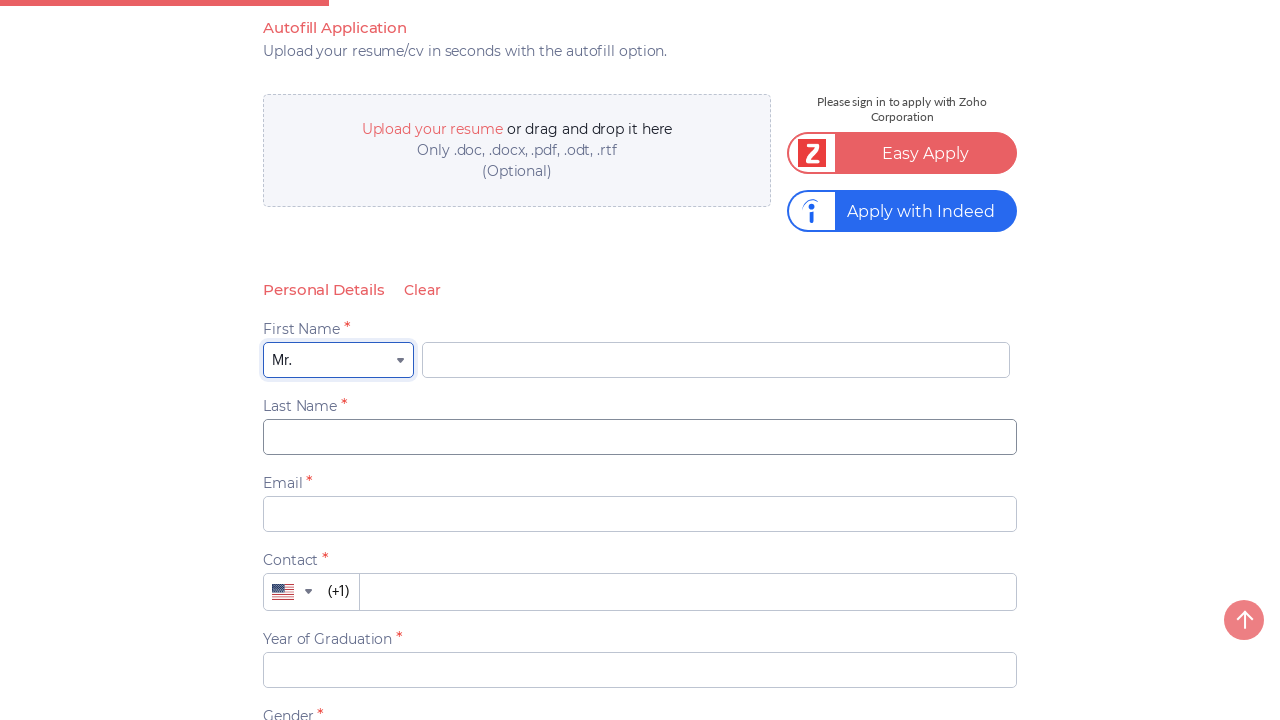

Filled first name as 'James' on (//input[@maxlength='125'])[1]
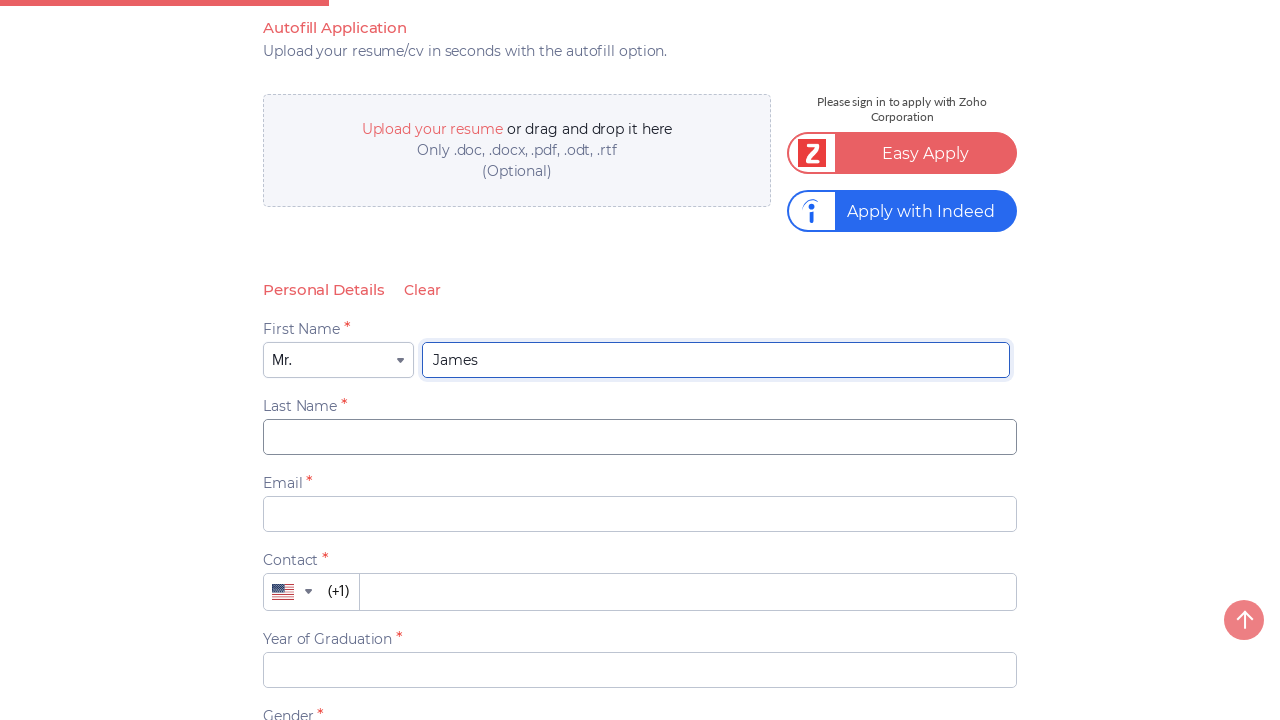

Filled last name as 'Richardson' on (//input[@maxlength='125'])[2]
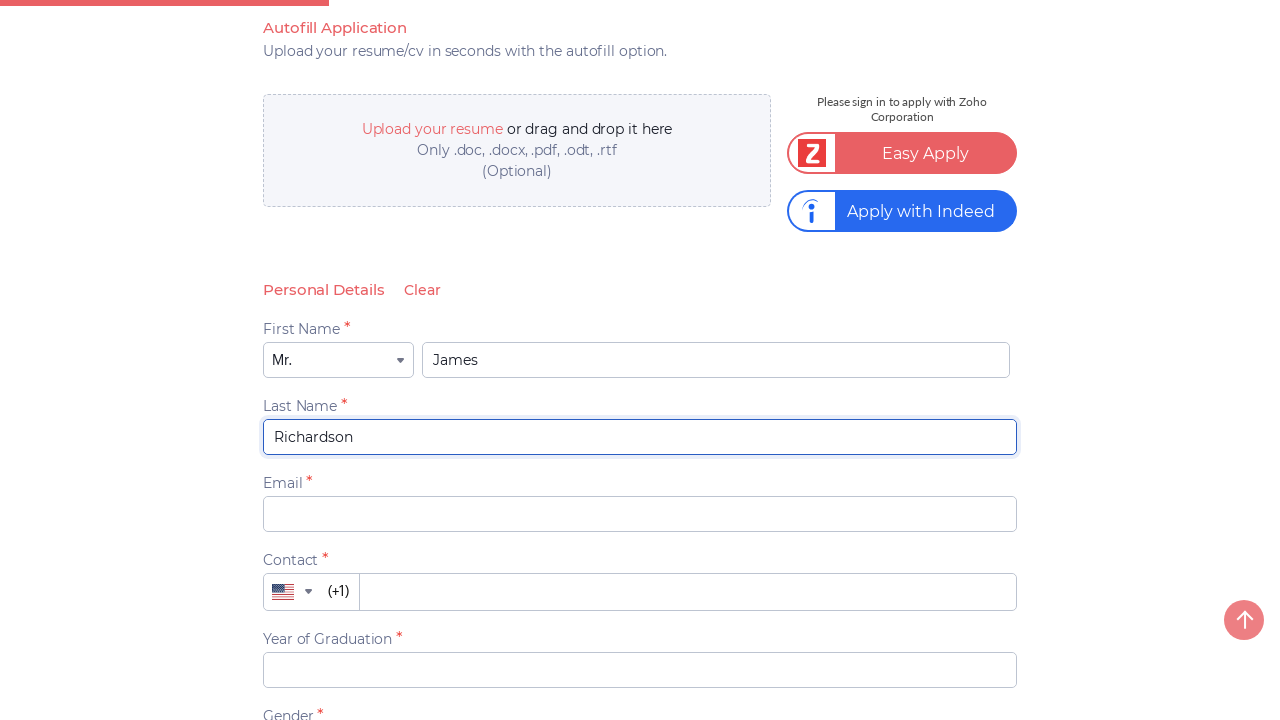

Filled email as 'james.richardson87@example.com' on input[maxlength='255']
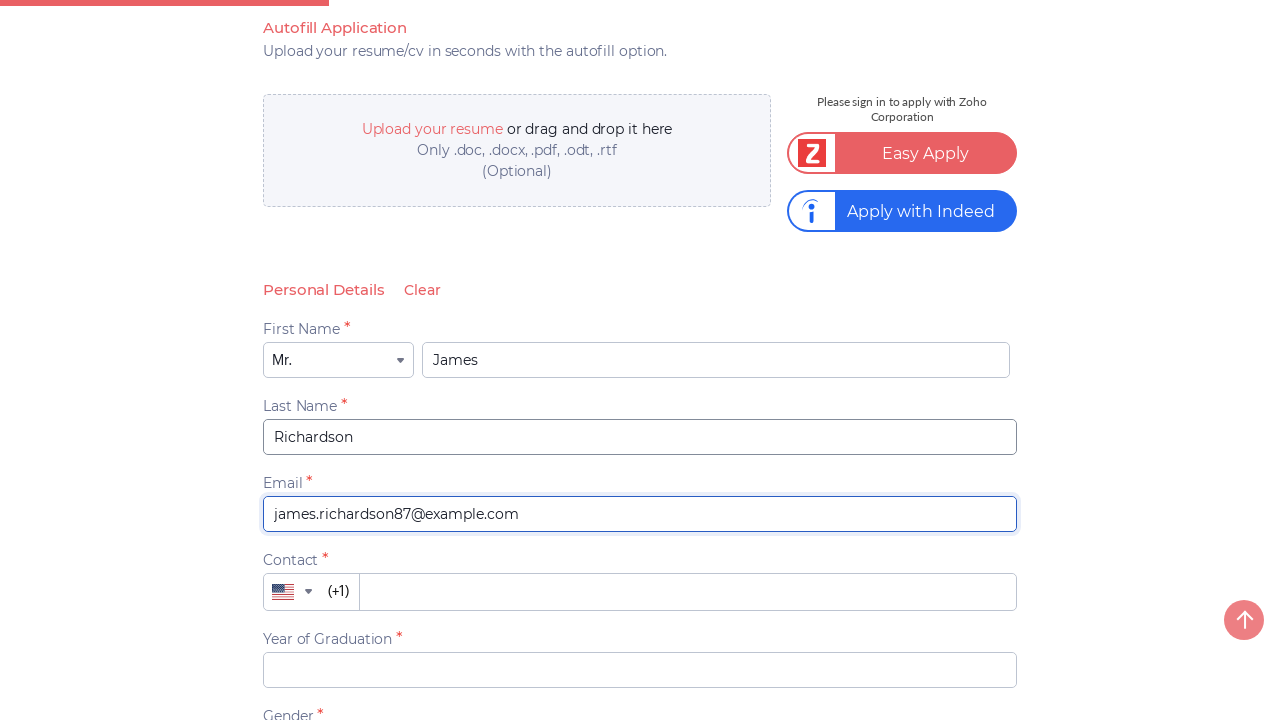

Filled phone number as '9876543210' on input[maxlength='30']
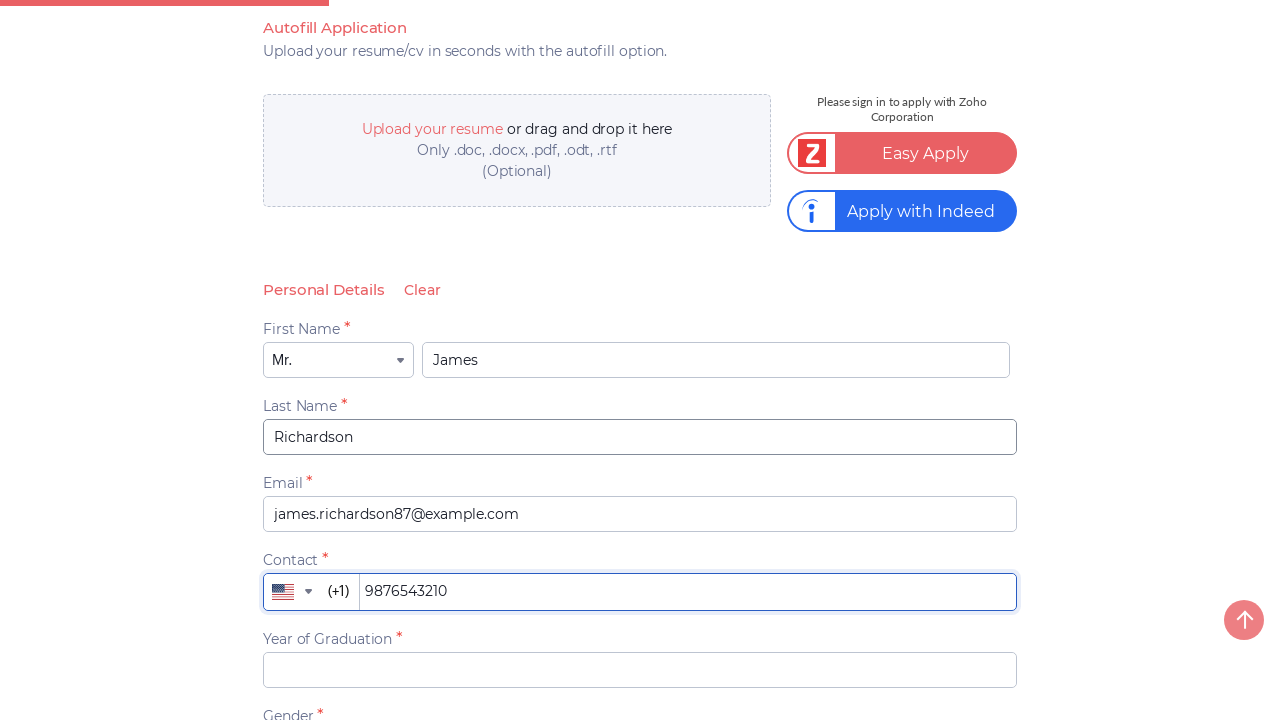

Filled year of graduation as '2019' on (//input[@maxlength='250'])[1]
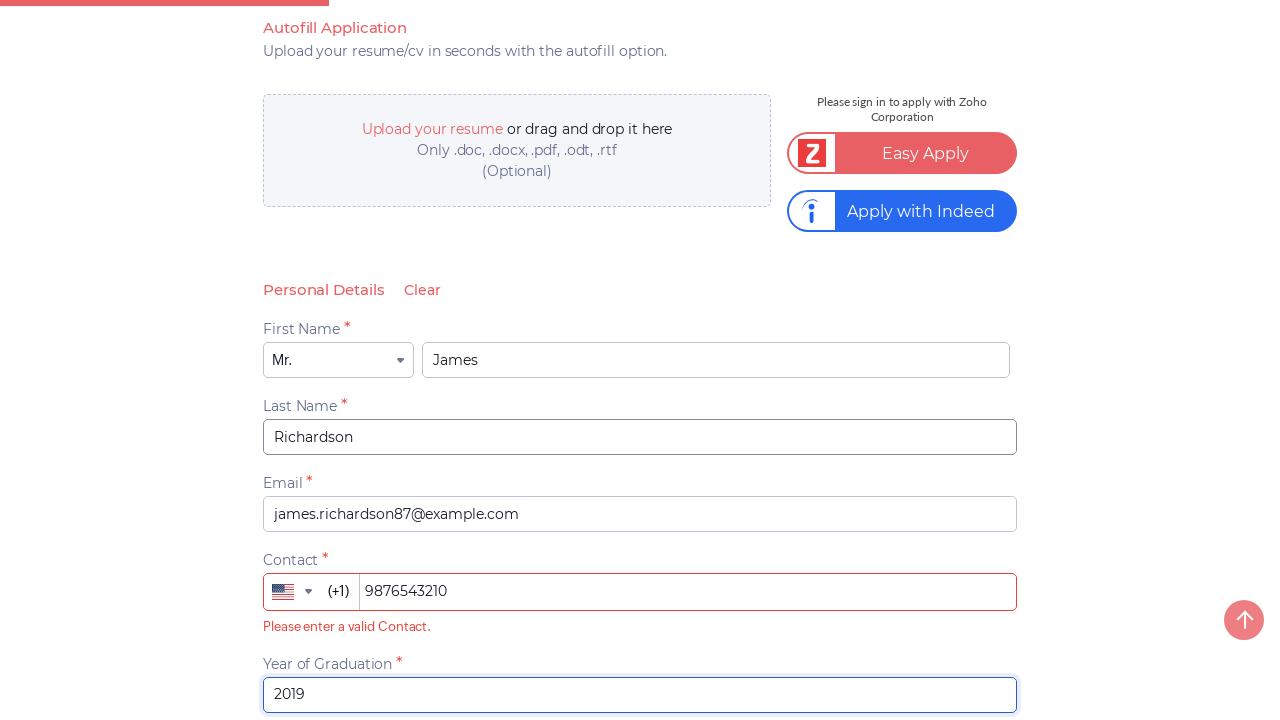

Opened gender dropdown at (640, 360) on lyte-drop-button[data-zcqa='manual_Gender1']
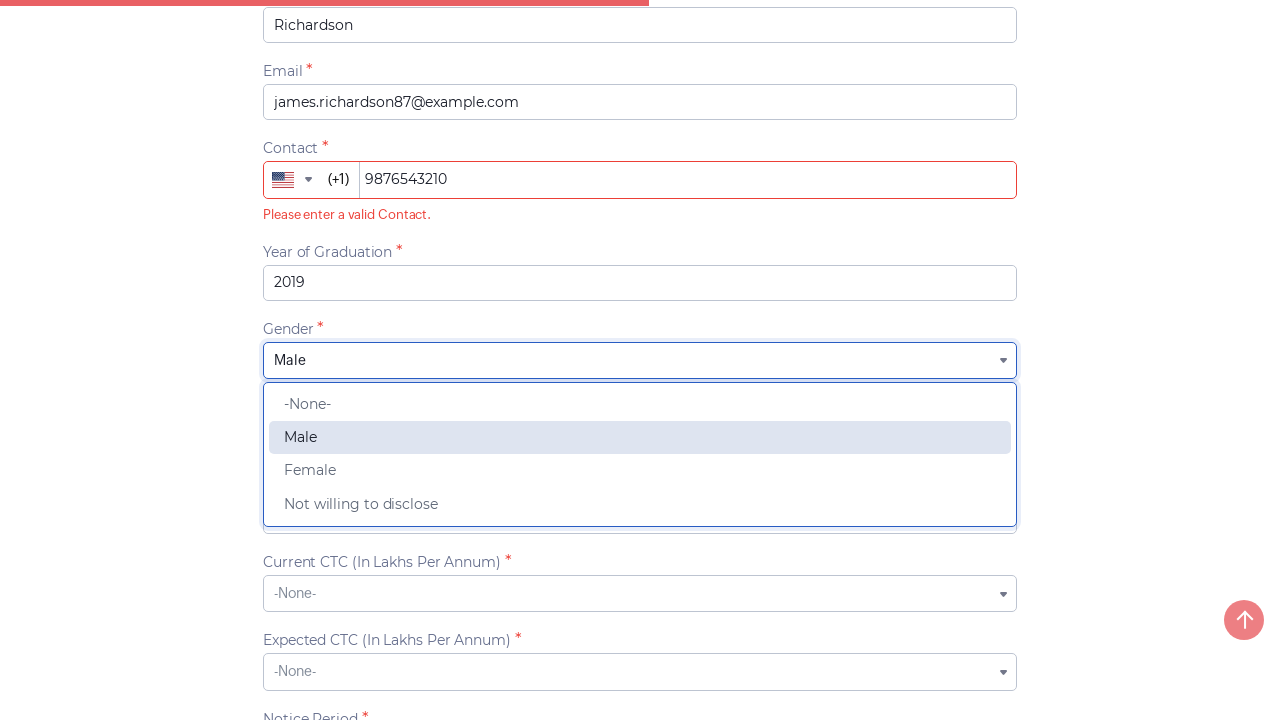

Selected 'Male' as gender at (640, 438) on lyte-drop-item[data-value='Male']
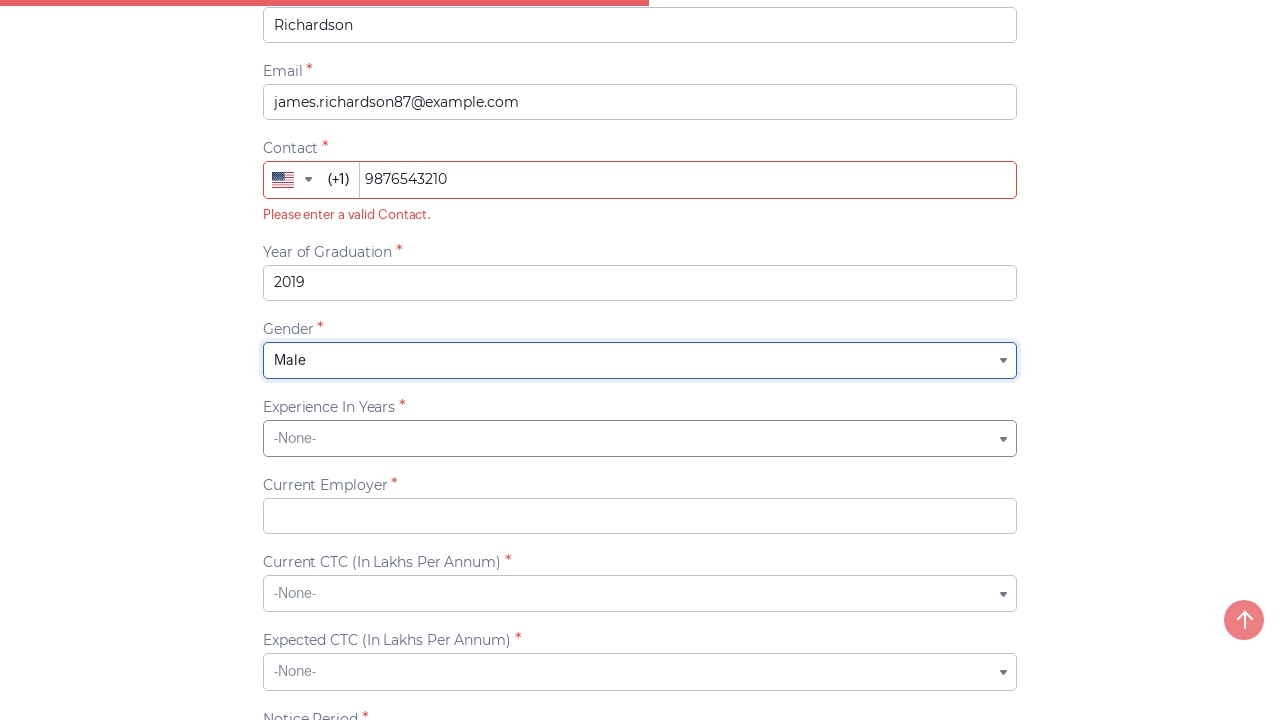

Opened experience dropdown at (640, 439) on lyte-drop-button[data-zcqa='manual_International_Calling_Experience']
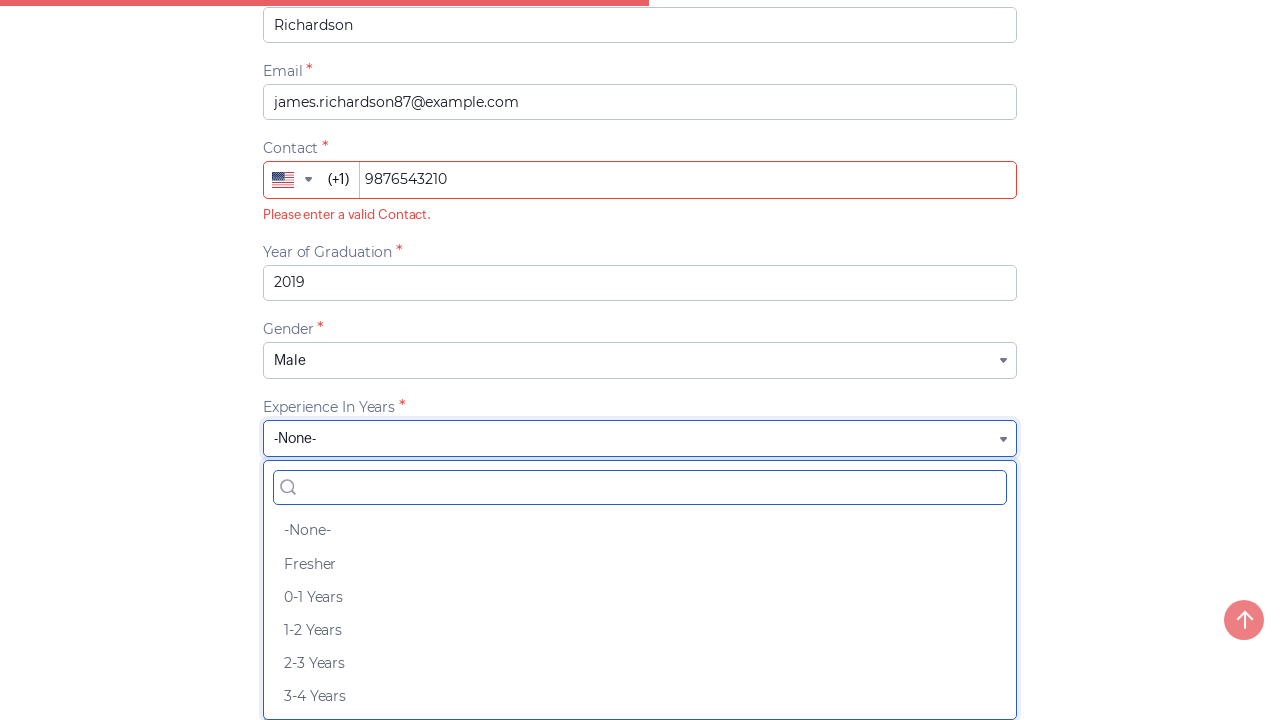

Selected 'Fresher' as experience level at (640, 564) on lyte-drop-item[data-value='Fresher']
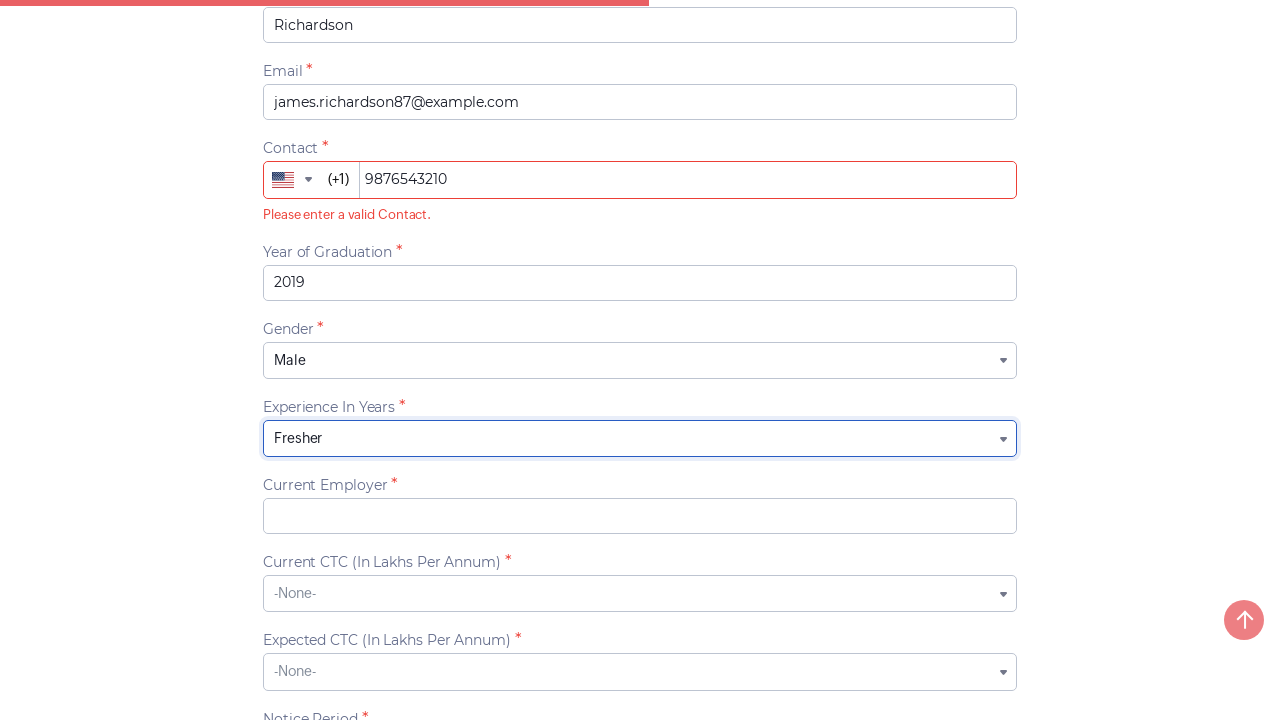

Filled current employer as 'Currently Unemployed' on input[maxlength='100']
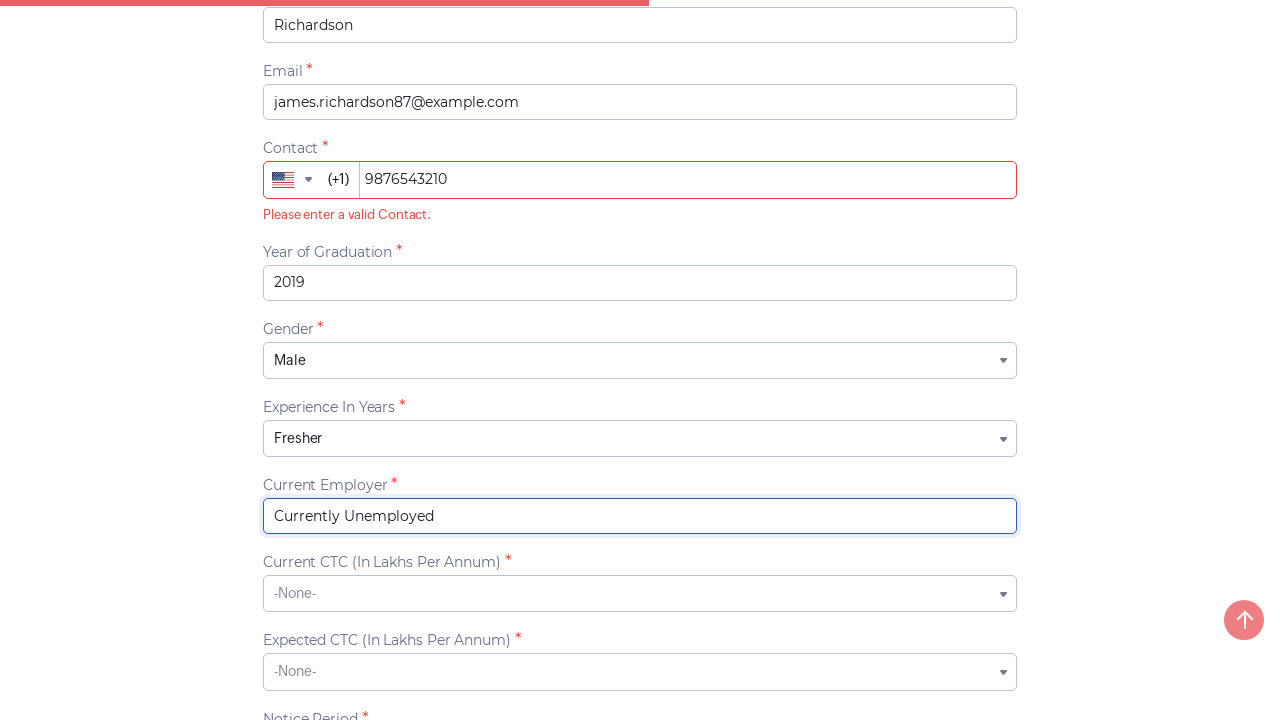

Opened current CTC dropdown at (640, 594) on lyte-drop-button[data-zcqa='manual_Current_CTC_In_Lakhs_Per_Annum']
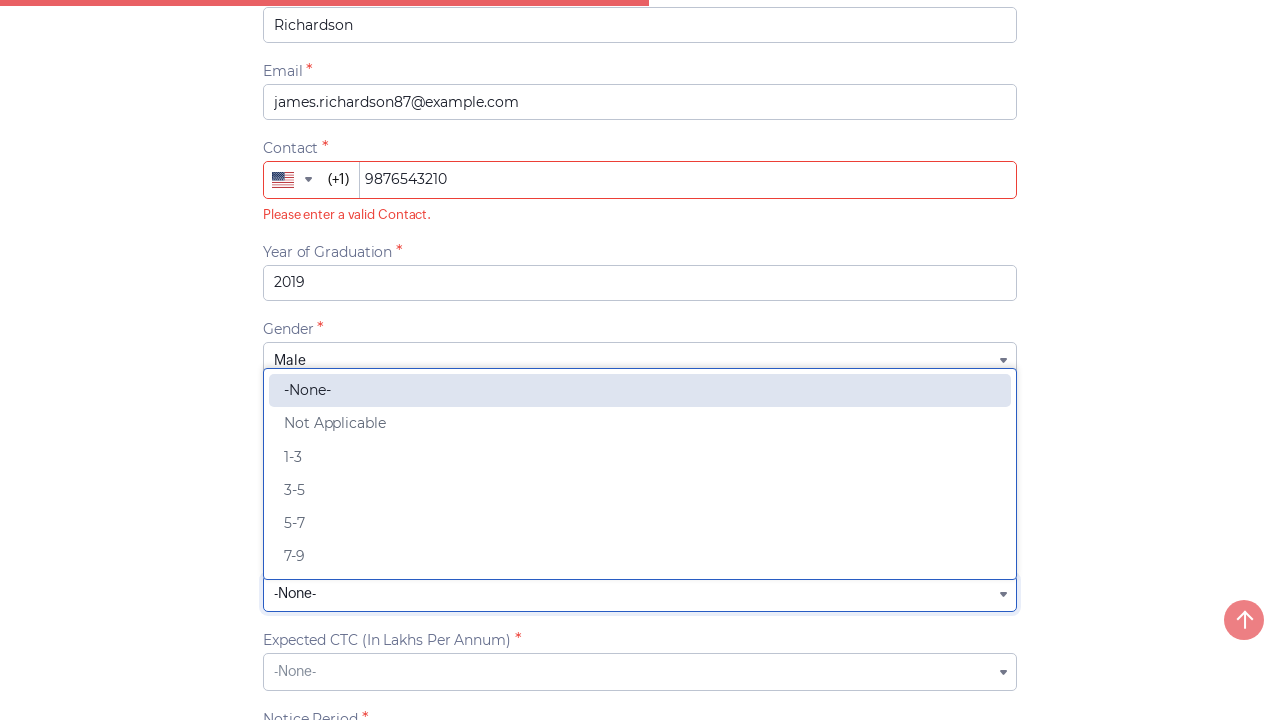

Selected 'Not Applicable' for current CTC at (640, 424) on lyte-drop-item[data-value='Not Applicable']
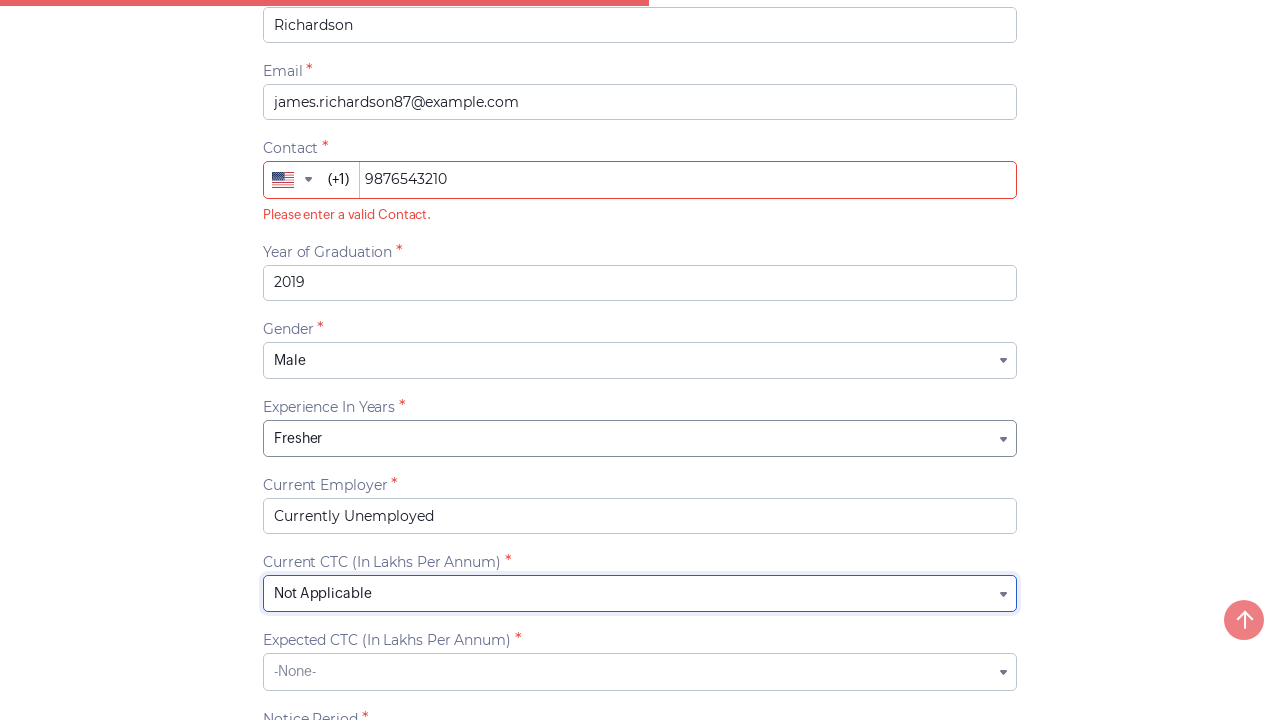

Opened expected CTC dropdown at (640, 672) on lyte-drop-button[data-zcqa='manual_Expected_CTC_In_Lakhs_Per_Annum']
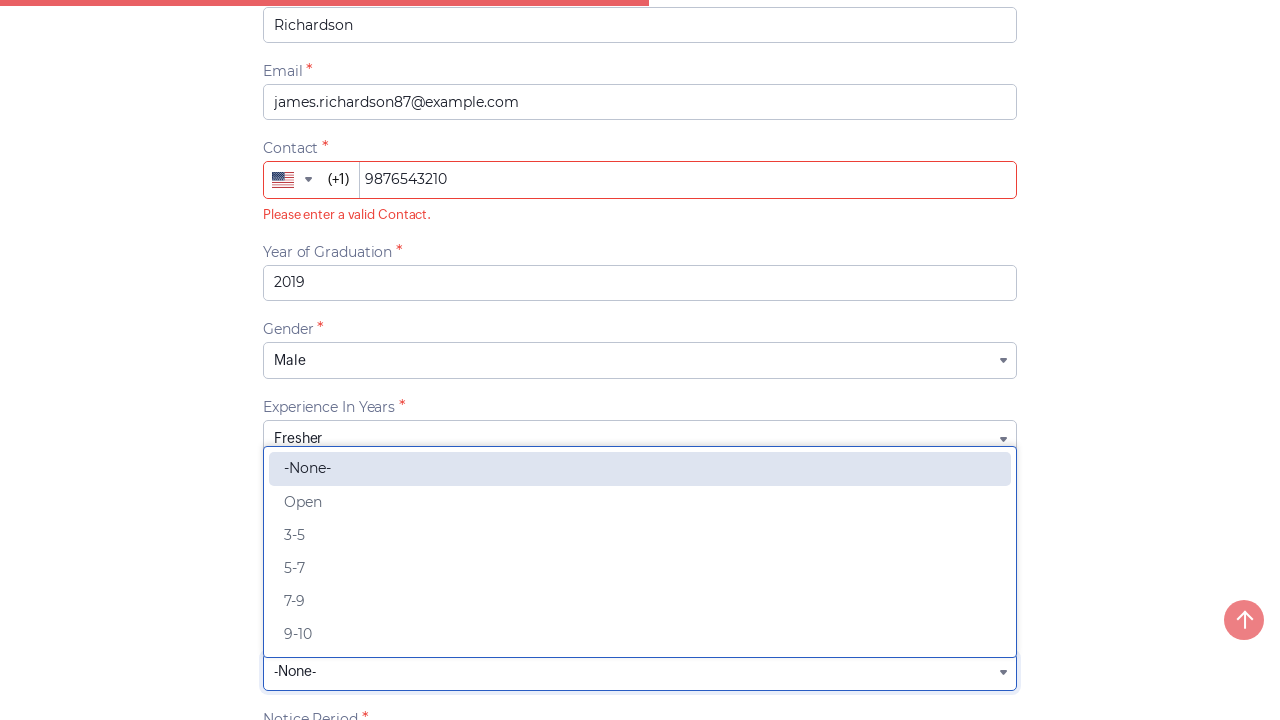

Selected '5-7 Lakhs' as expected CTC at (640, 569) on lyte-drop-item[data-zcqa='Expected CTC (In Lakhs Per Annum)_5-7']
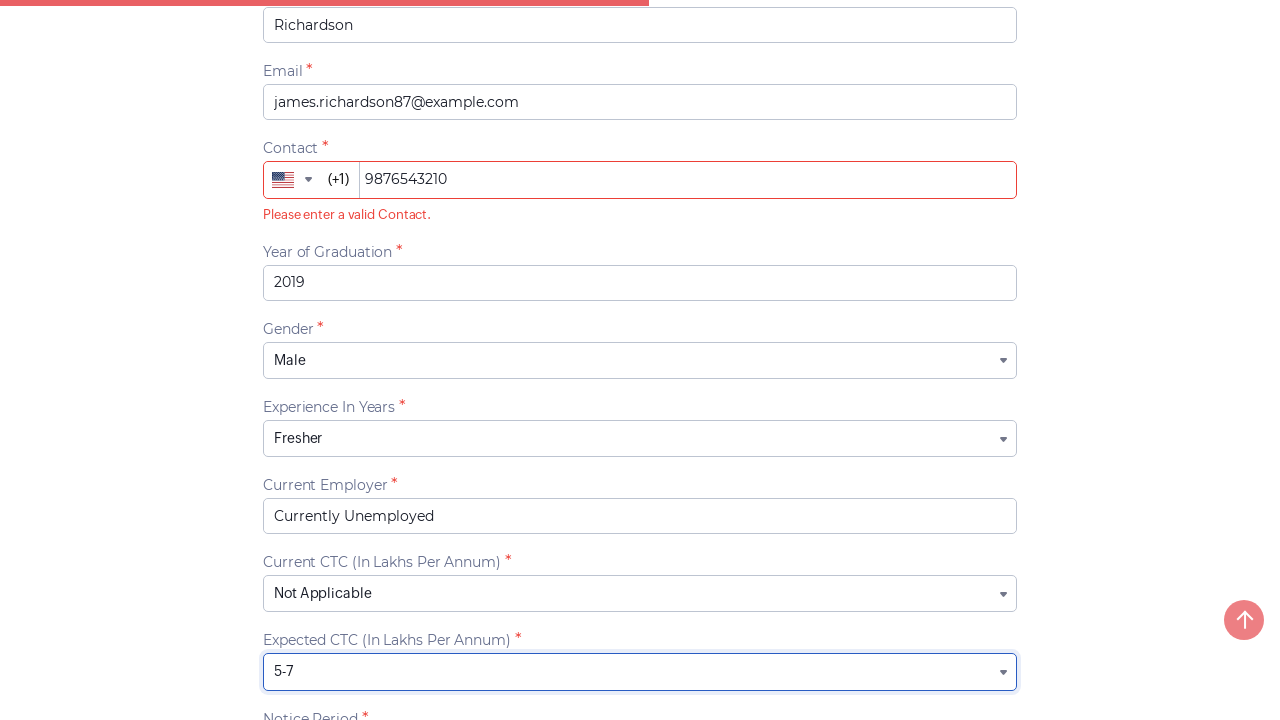

Opened notice period dropdown at (640, 360) on lyte-drop-button[data-zcqa='manual_Notice_Period1']
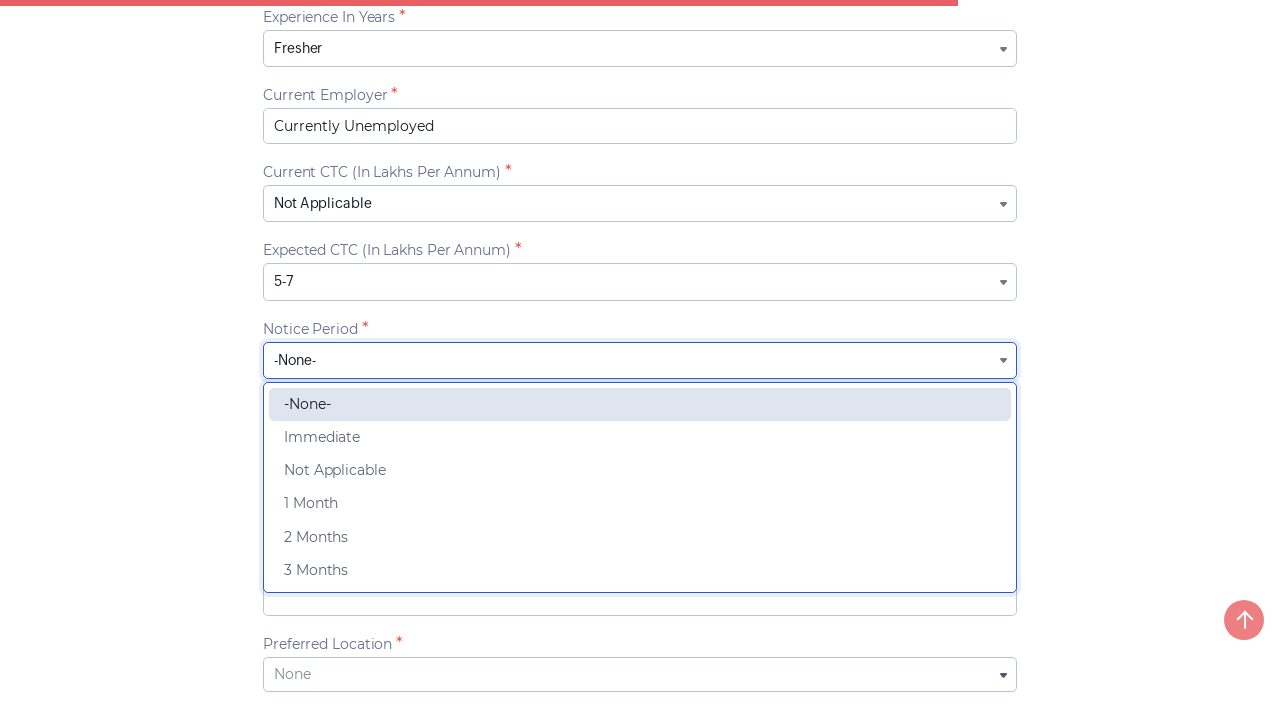

Selected 'Immediate' as notice period at (640, 438) on lyte-drop-item[data-value='Immediate']
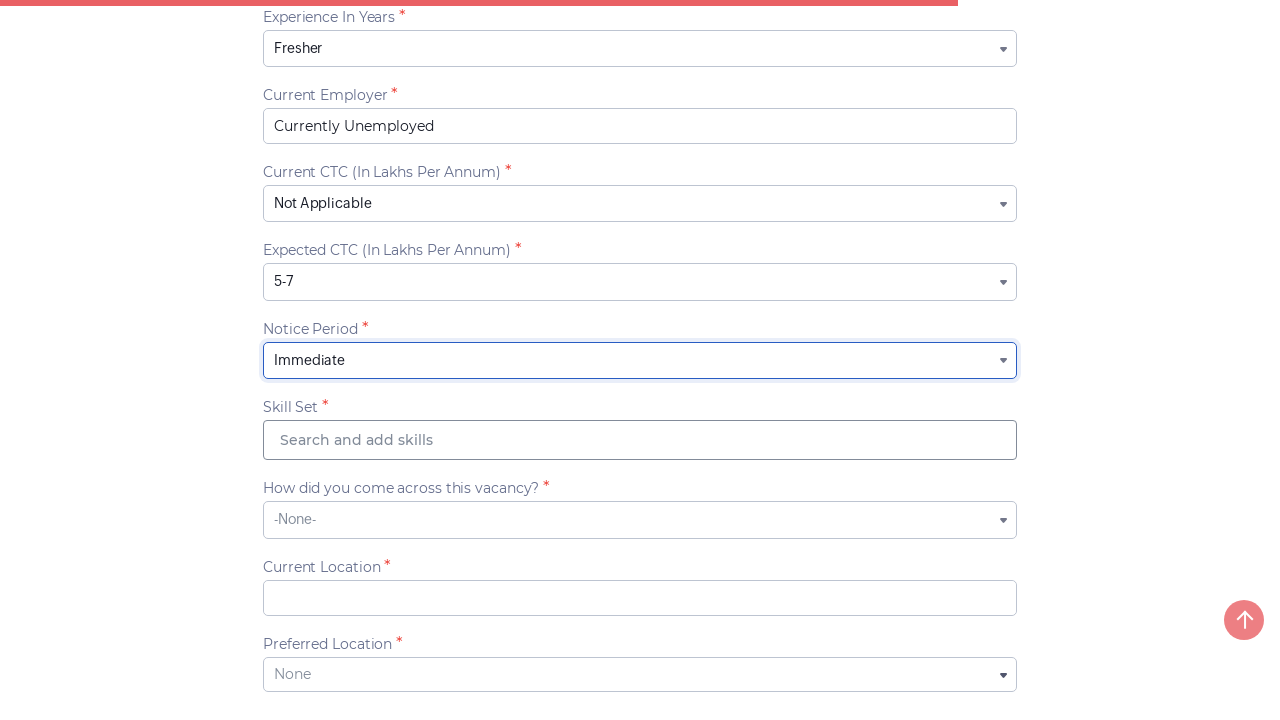

Filled skillset as 'Selenium' on input#addSkills
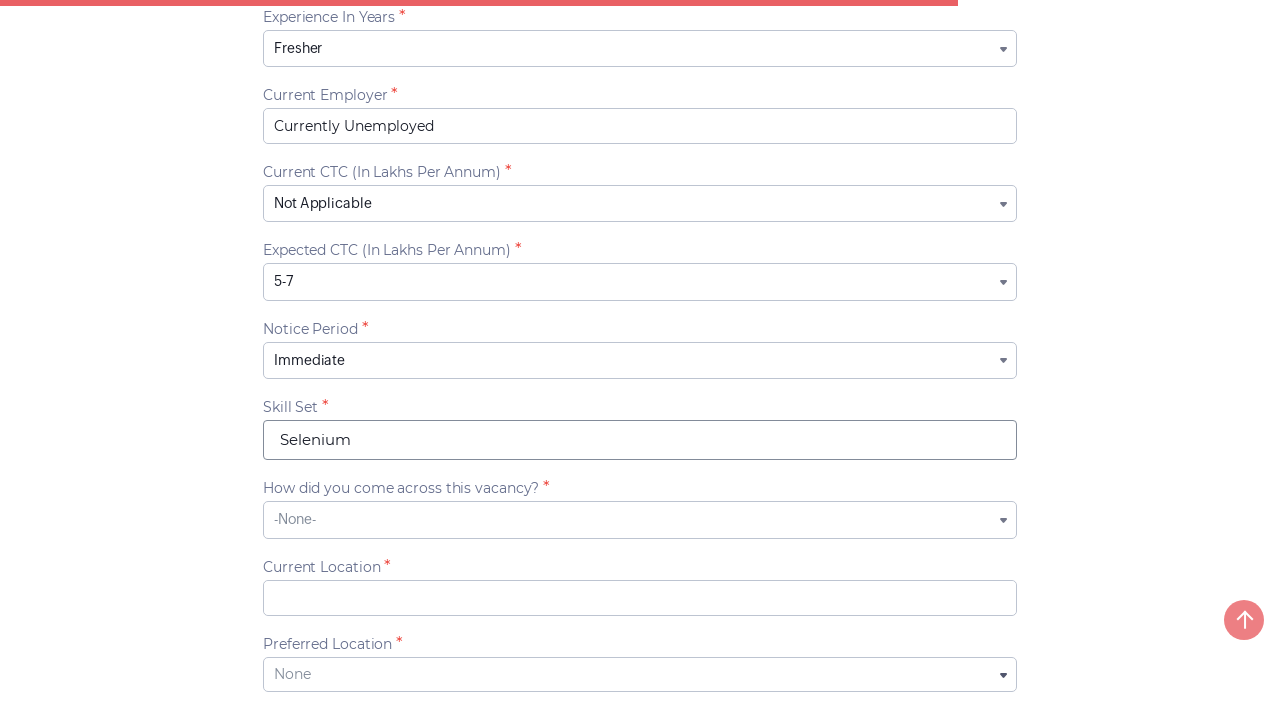

Waited for skill suggestions to appear
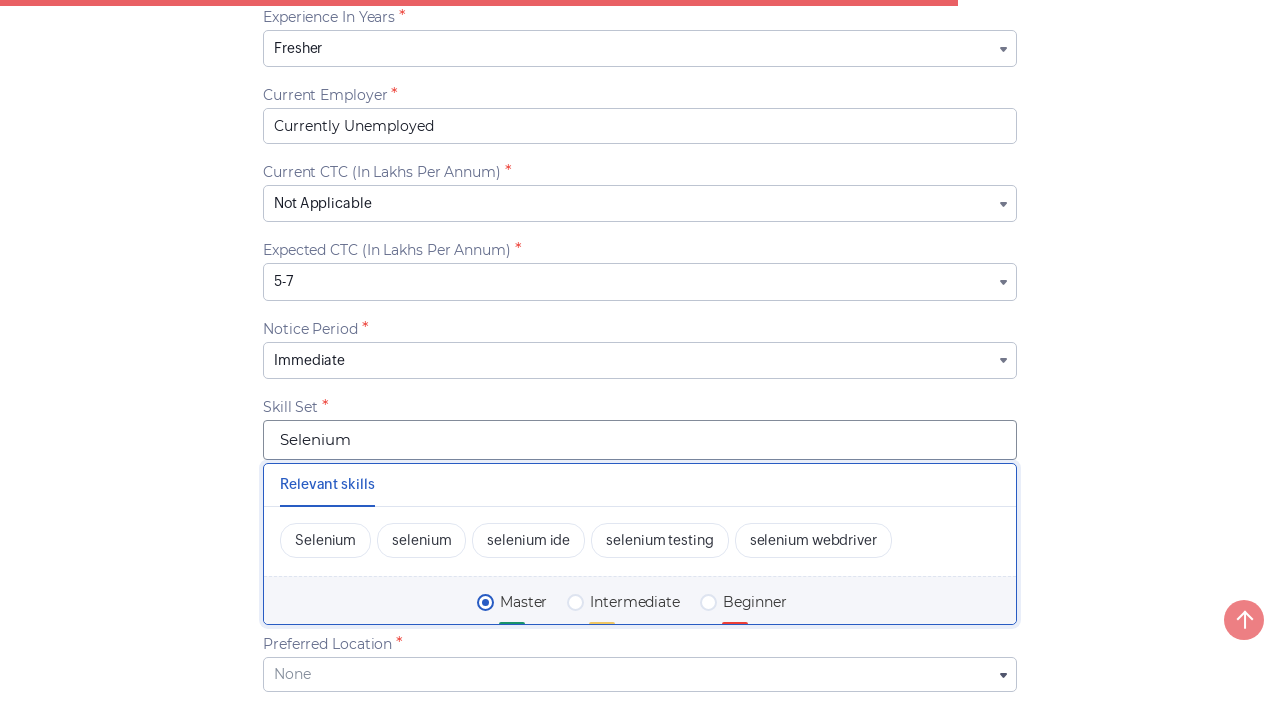

Selected Selenium skill suggestion at (755, 602) on span#lyte-radiobutton-label-5
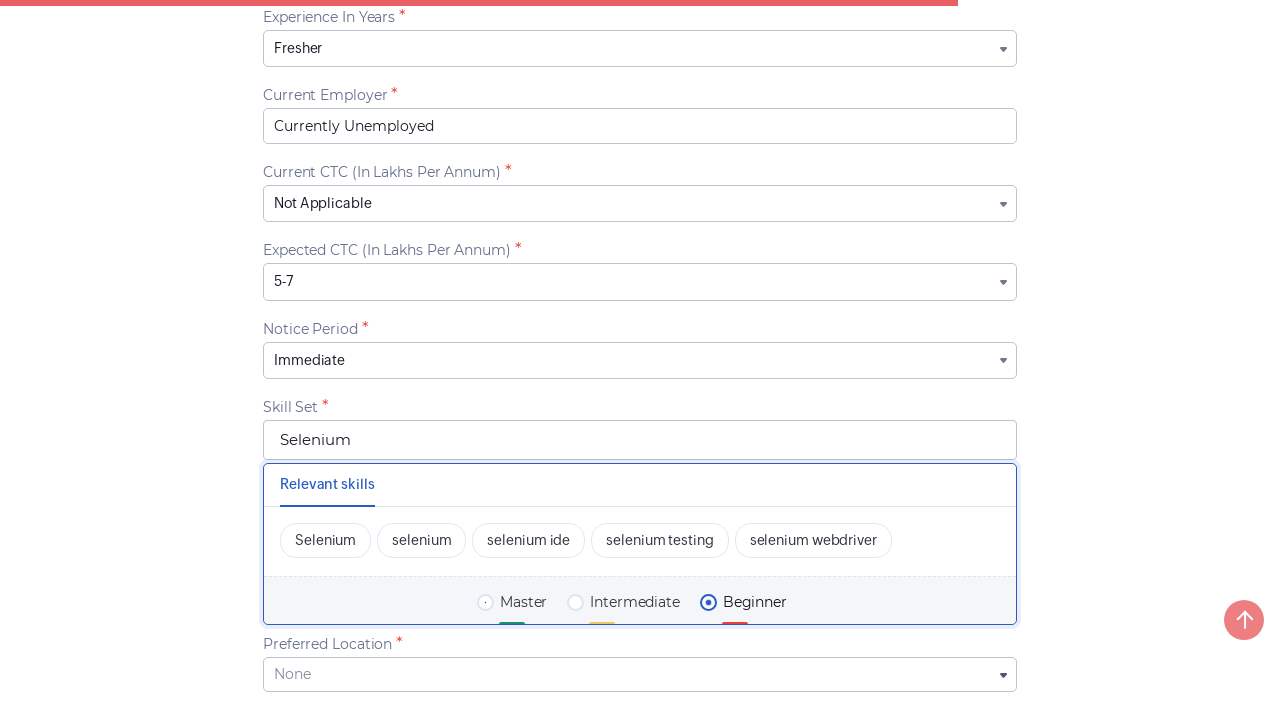

Opened vacancy source dropdown at (640, 702) on lyte-drop-button[data-zcqa='manual_How_Do_You_Know_About_This_Vacancy']
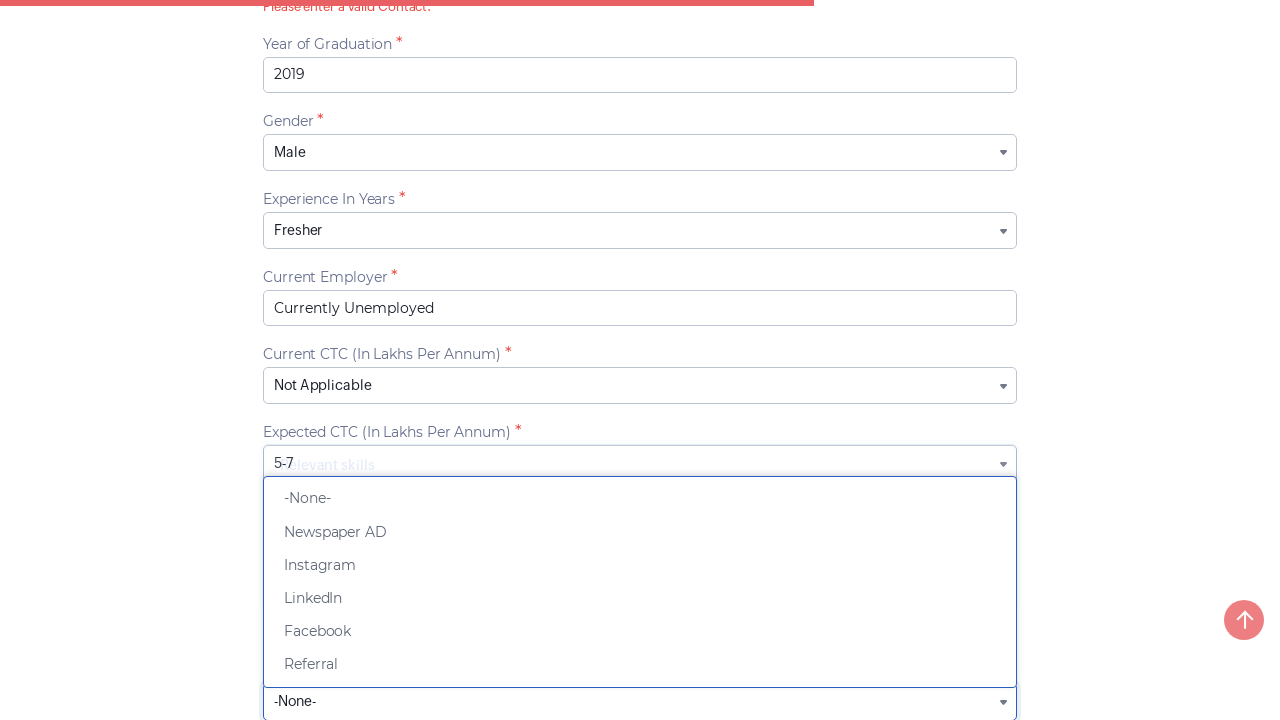

Selected 'Instagram' as vacancy source at (640, 565) on lyte-drop-item:has-text('Instagram')
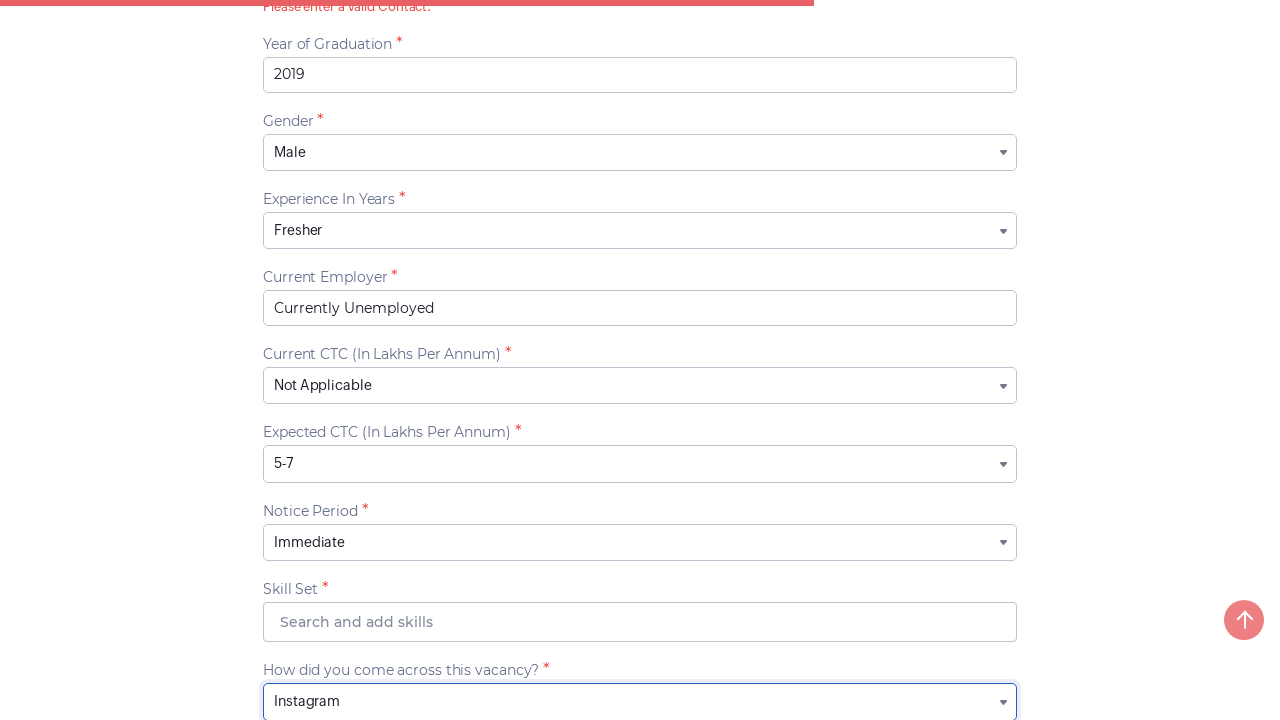

Filled current location as 'Mumbai' on (//input[@maxlength='250'])[2]
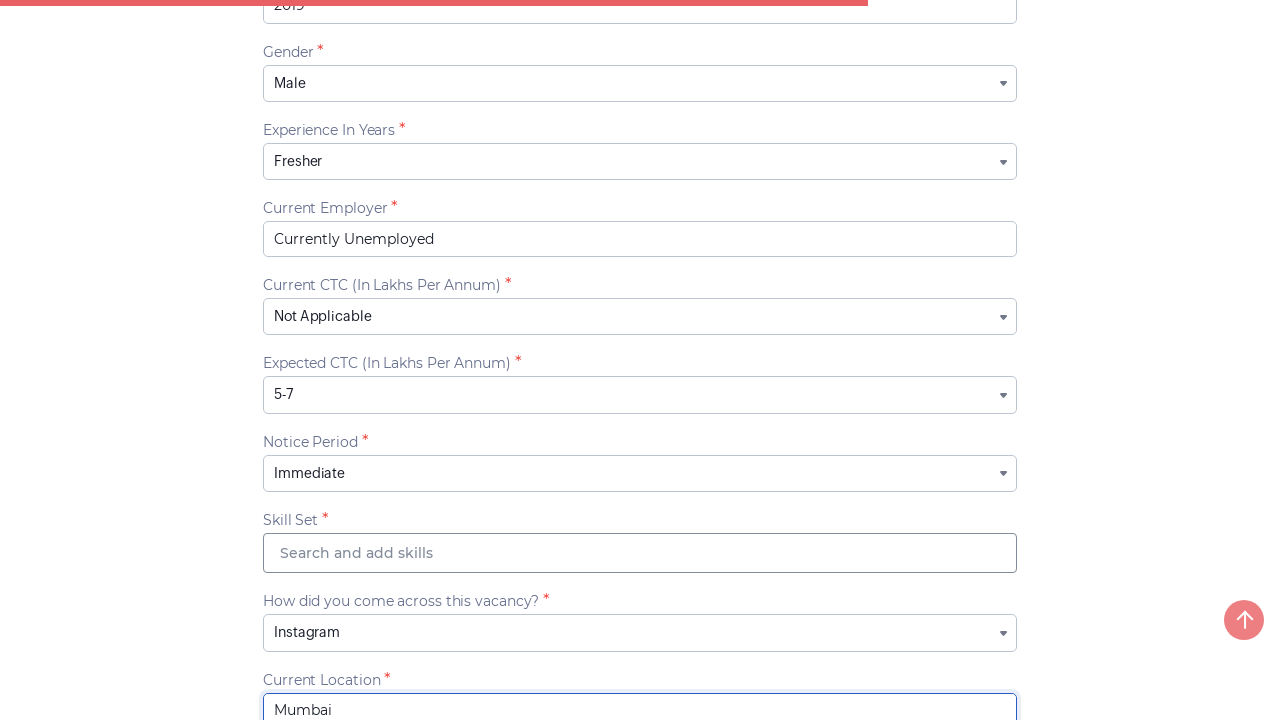

Opened preferred location dropdown at (640, 360) on lyte-drop-button[data-zcqa='manual_Preferred_Location']
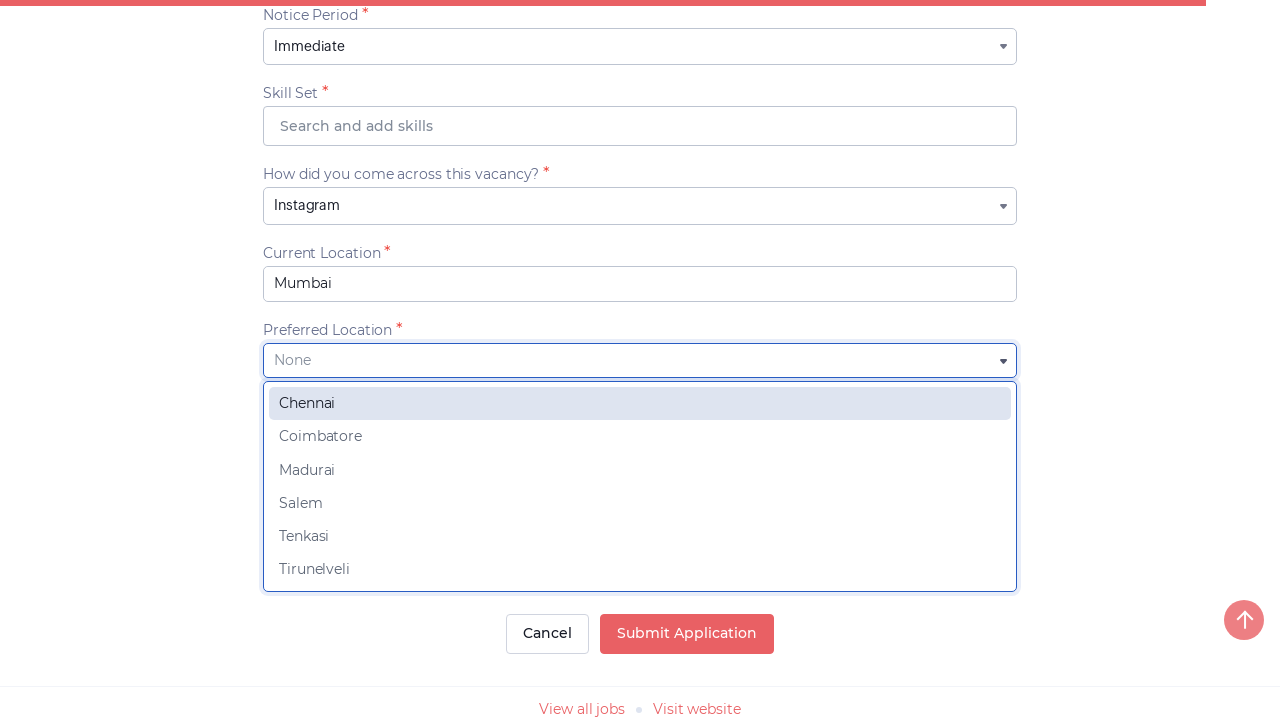

Selected 'Chennai' as preferred location at (640, 404) on lyte-drop-item:has-text('Chennai')
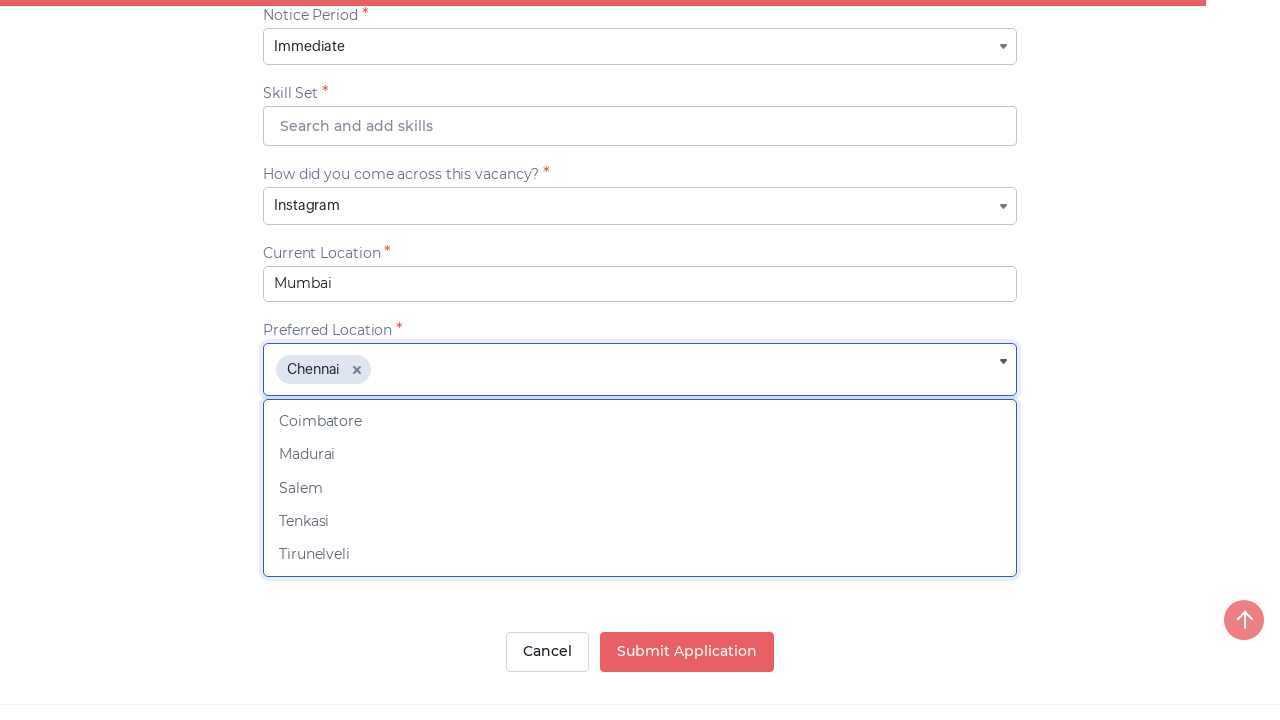

Clicked submit button to submit job application at (687, 652) on button[type='submit']
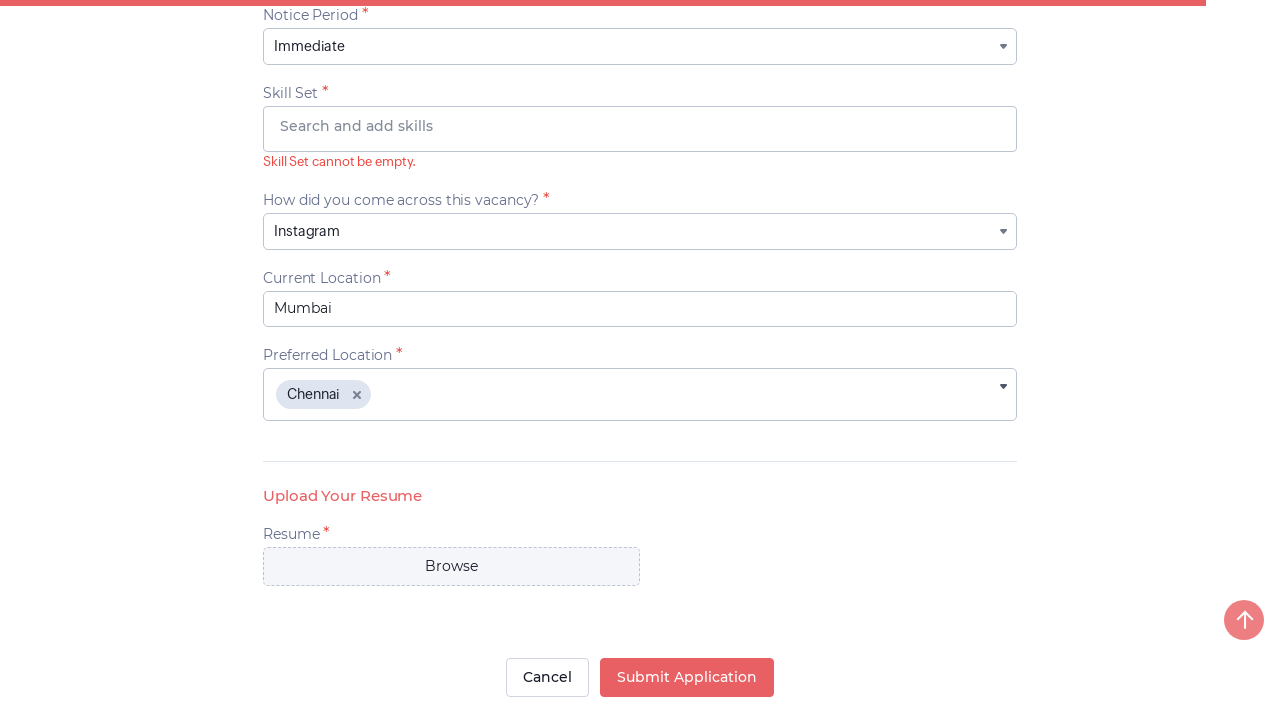

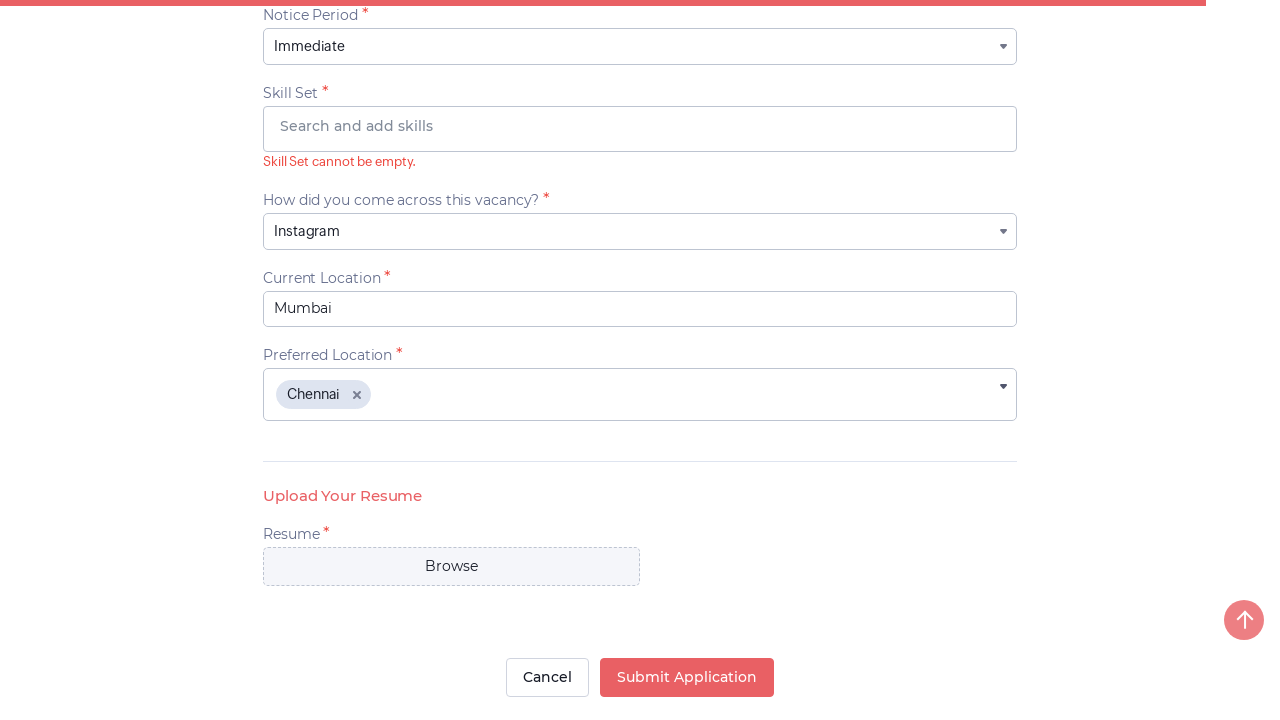